Tests nested iframe functionality by navigating to a frame within a frame and entering text in an input field

Starting URL: http://demo.automationtesting.in/Frames.html

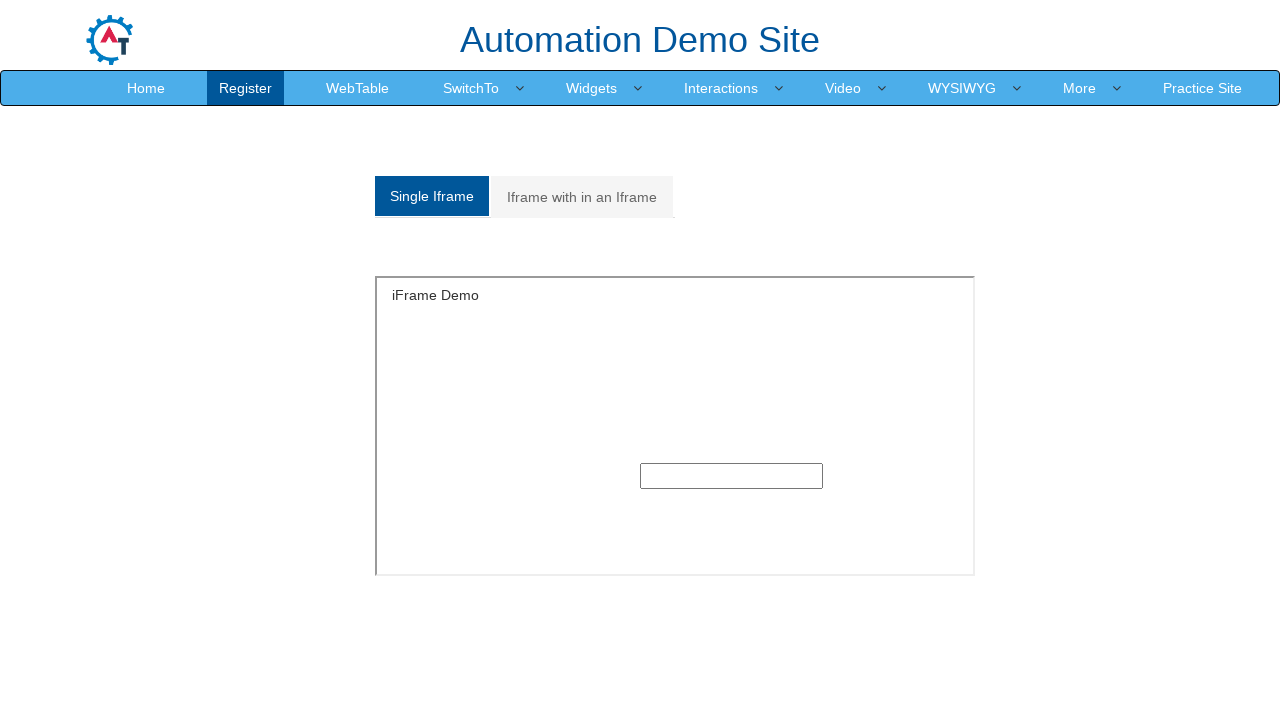

Clicked on 'Iframe with in an Iframe' link at (582, 197) on text=Iframe with in an Iframe
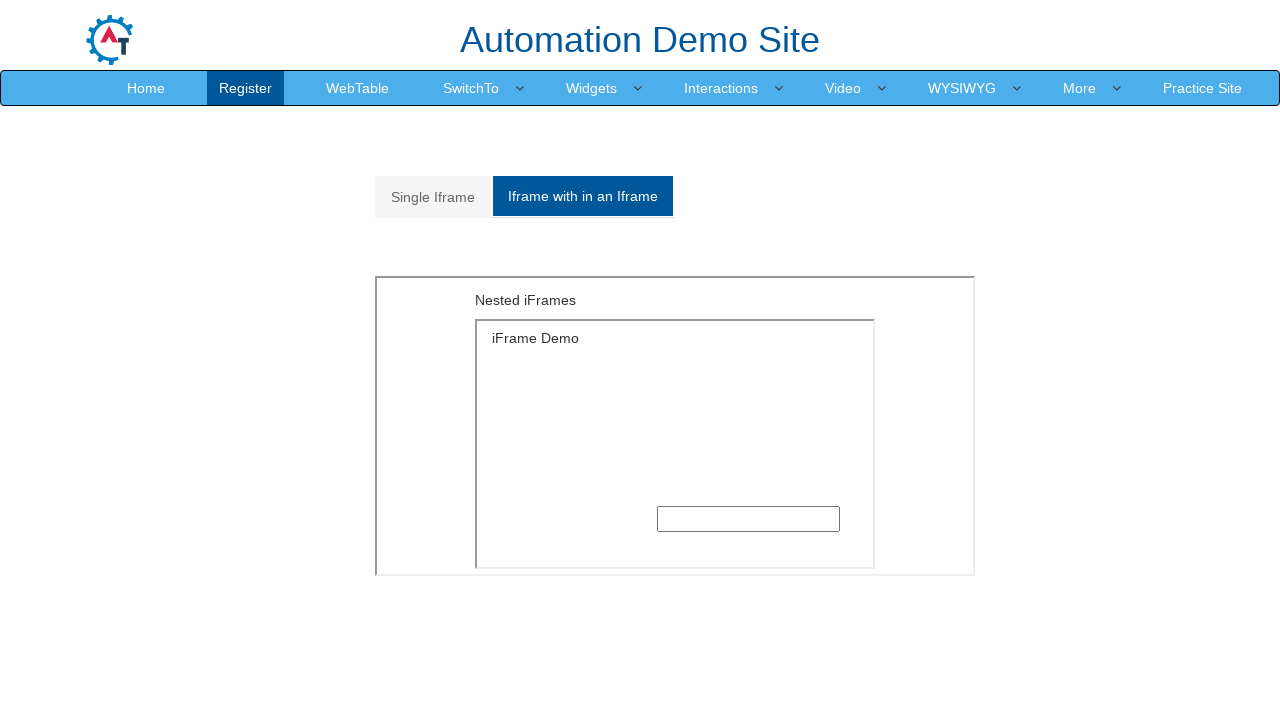

Located outer iframe at index 1
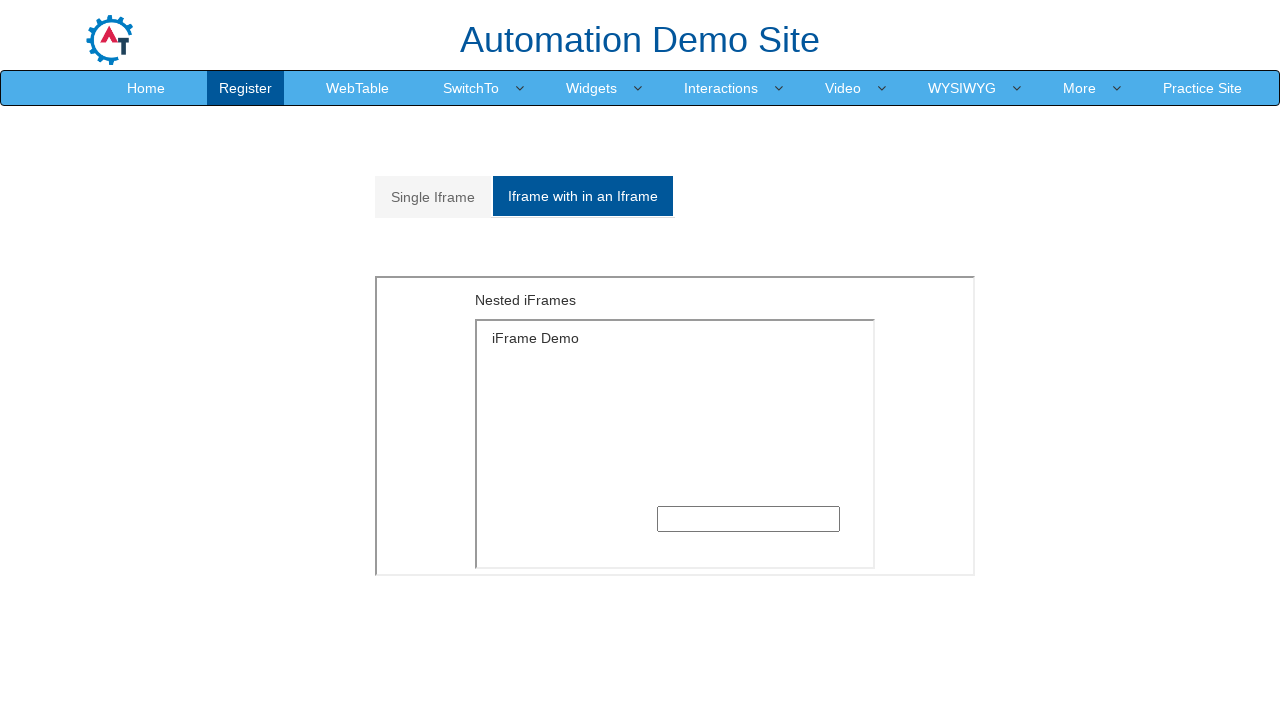

Located inner iframe within outer frame
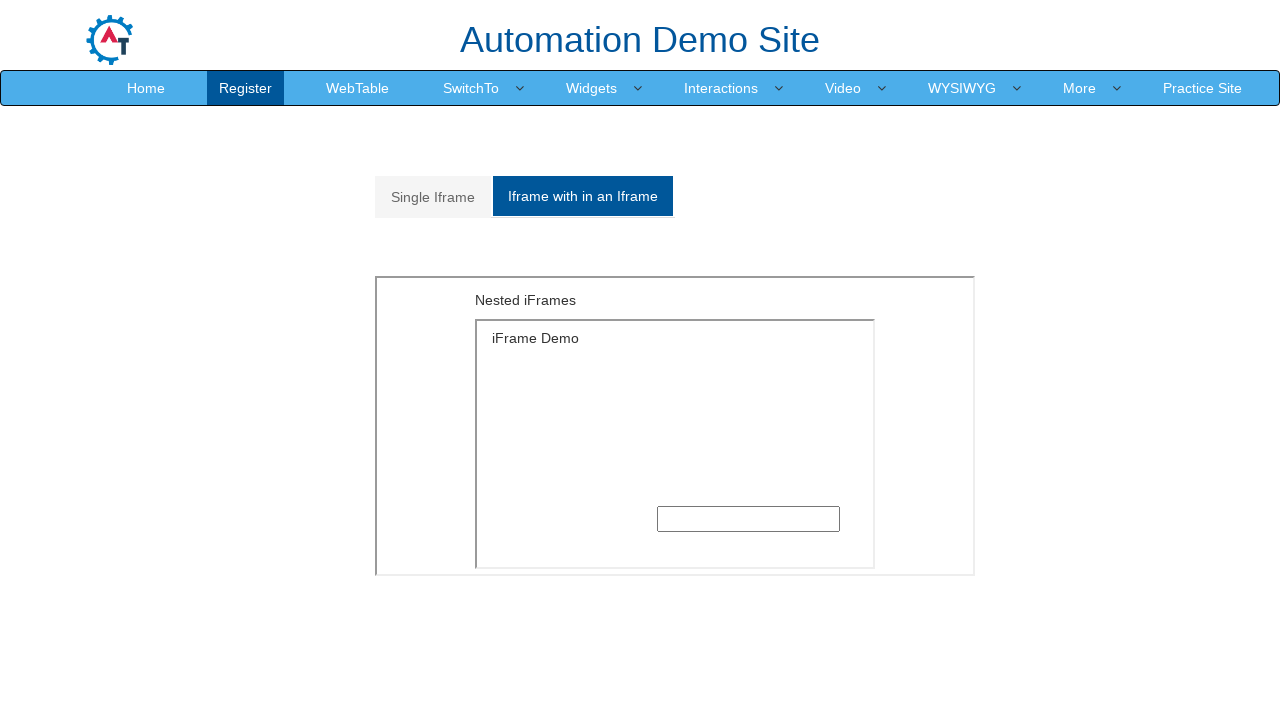

Entered 'Selenium' in text input field within nested iframe on iframe >> nth=1 >> internal:control=enter-frame >> iframe >> nth=0 >> internal:c
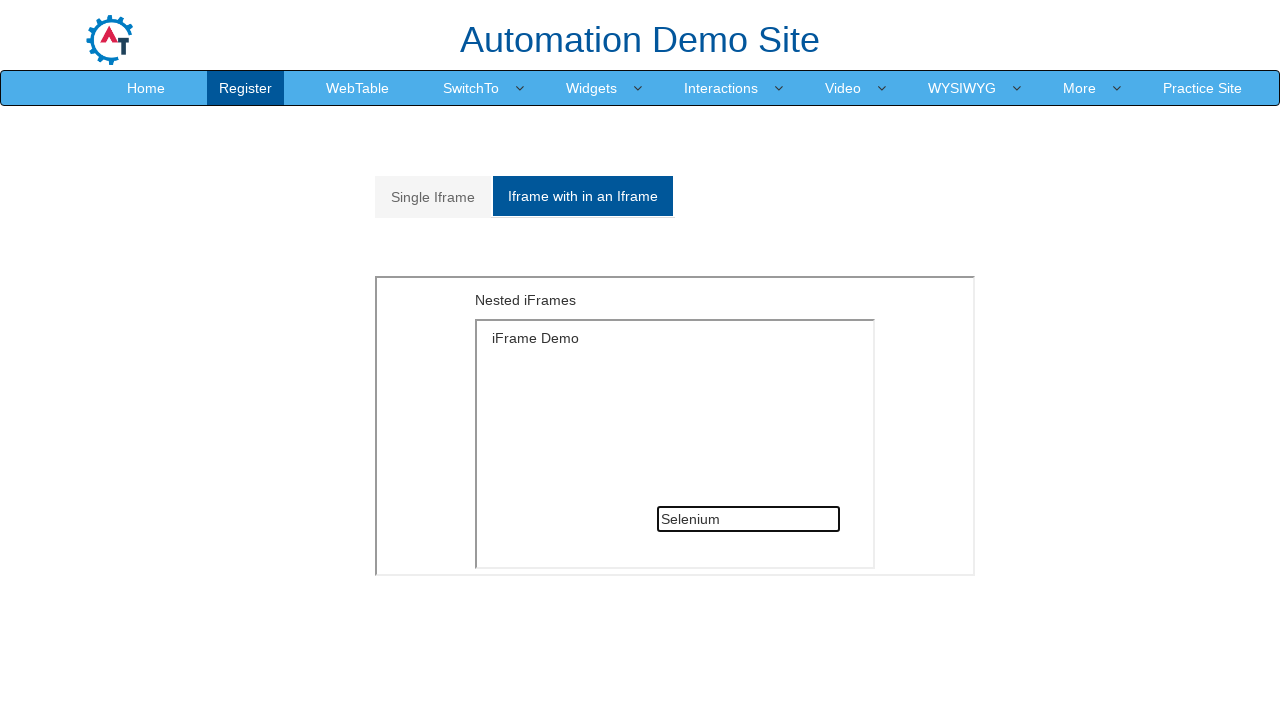

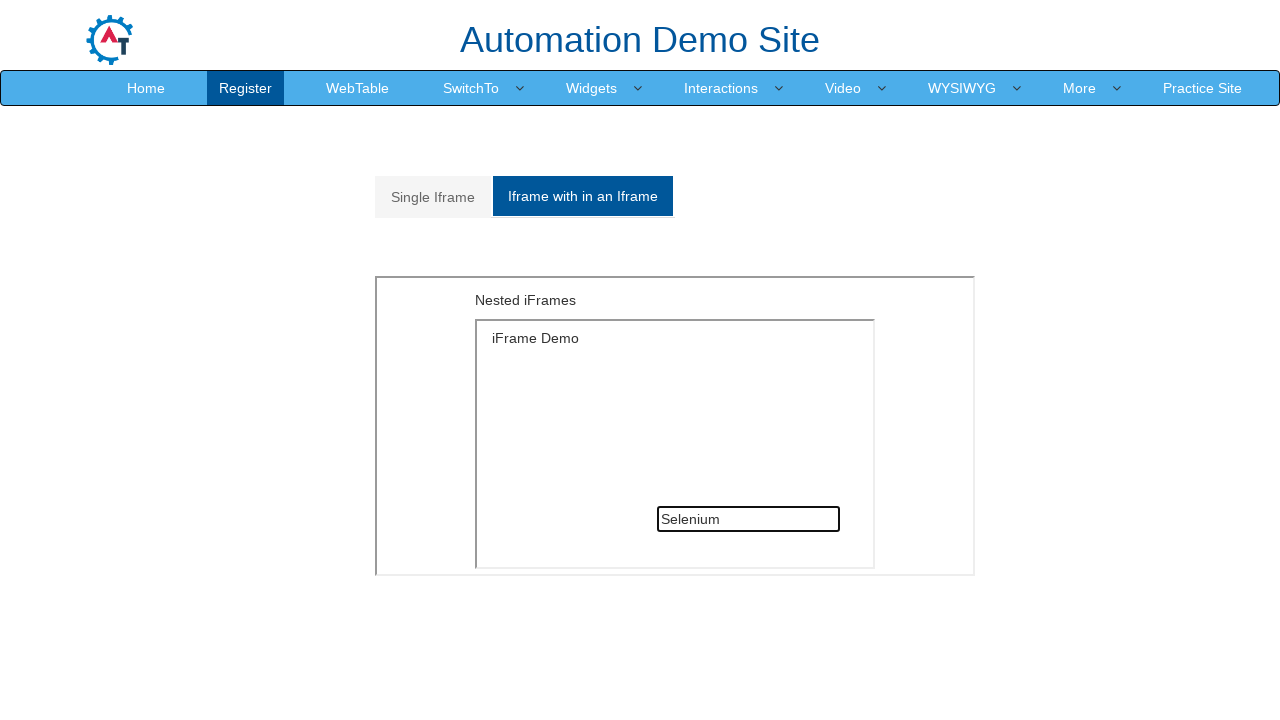